Tests checkbox functionality by verifying checkboxes are present and checking their initial states

Starting URL: http://the-internet.herokuapp.com/checkboxes

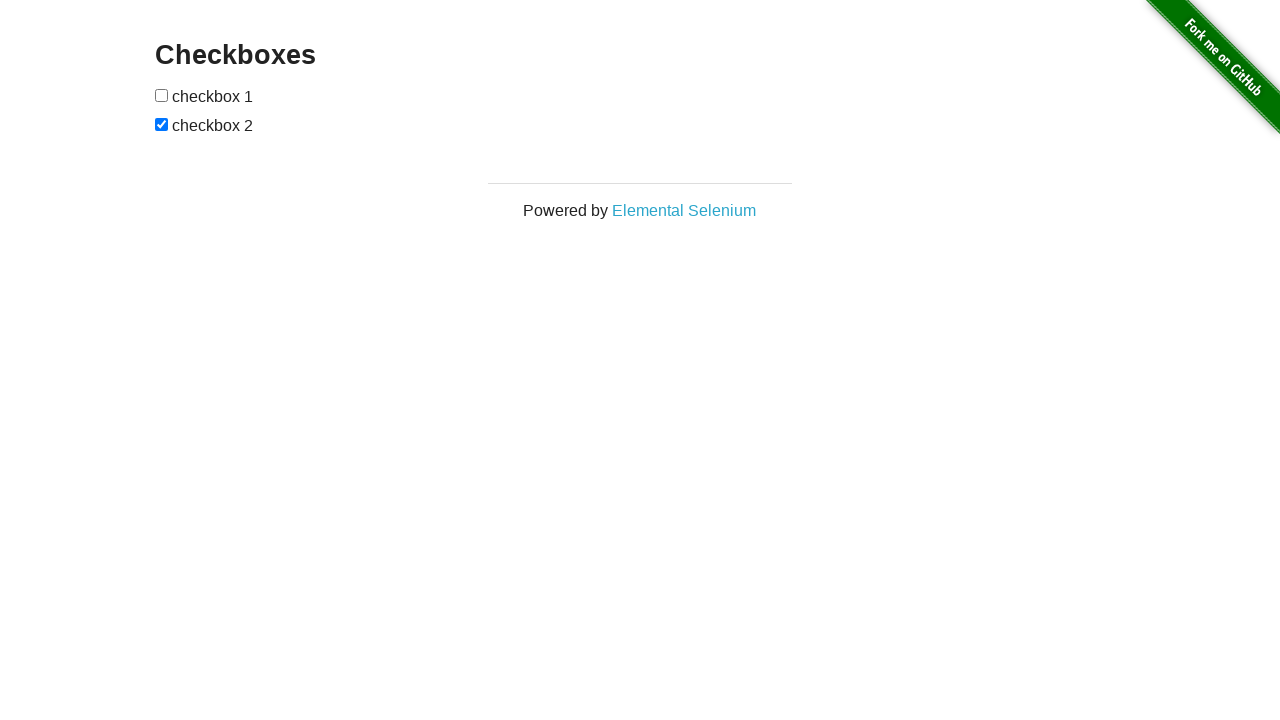

Waited for checkboxes to load on the page
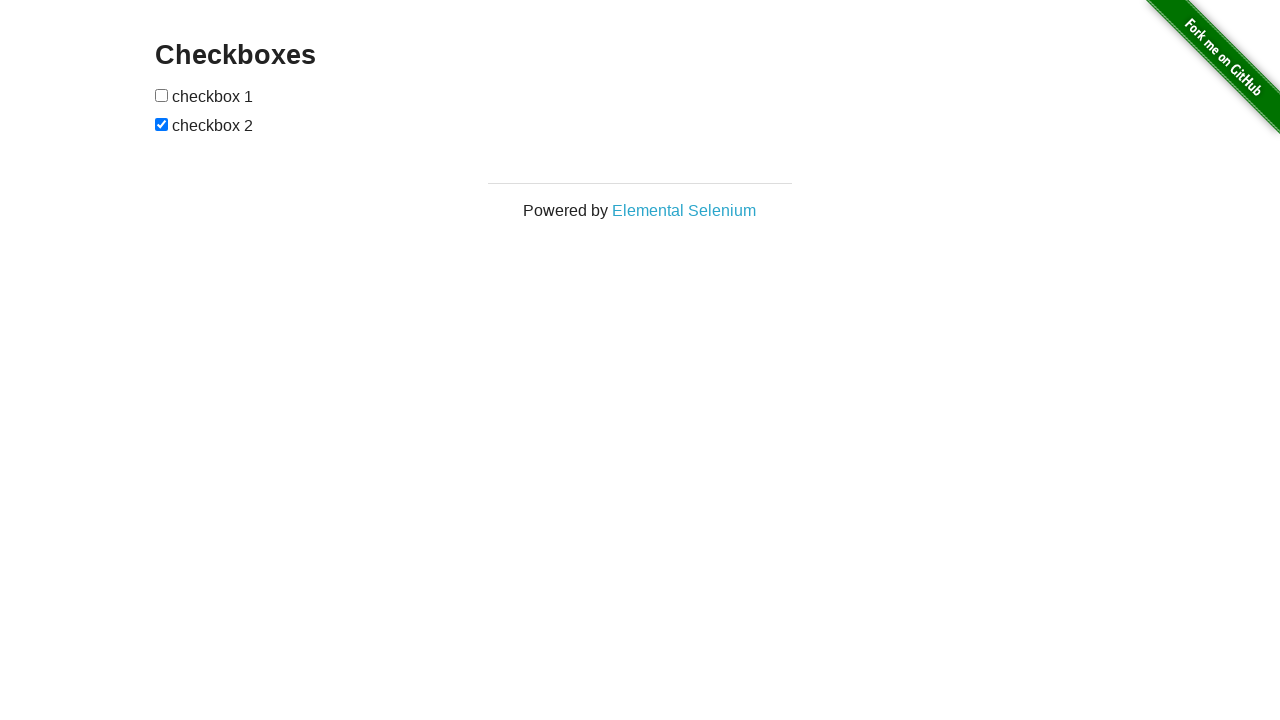

Located all checkboxes on the page
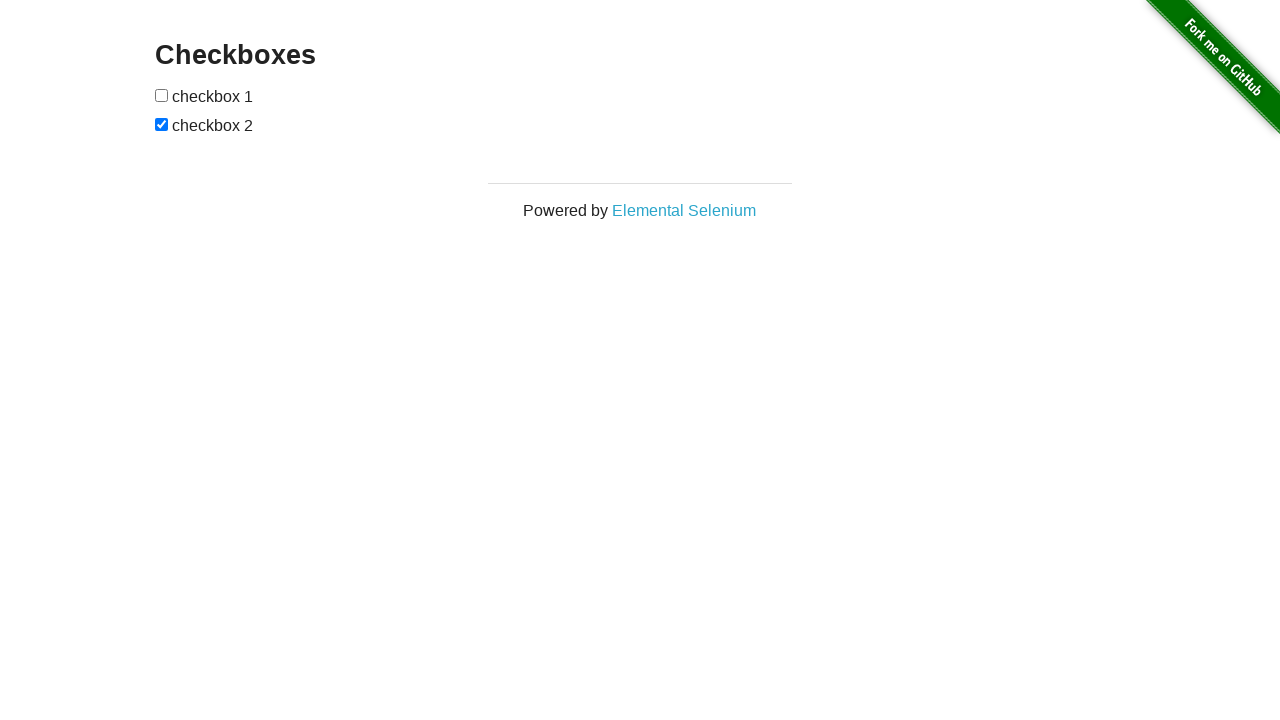

Clicked the first checkbox to change its state at (162, 95) on input[type='checkbox'] >> nth=0
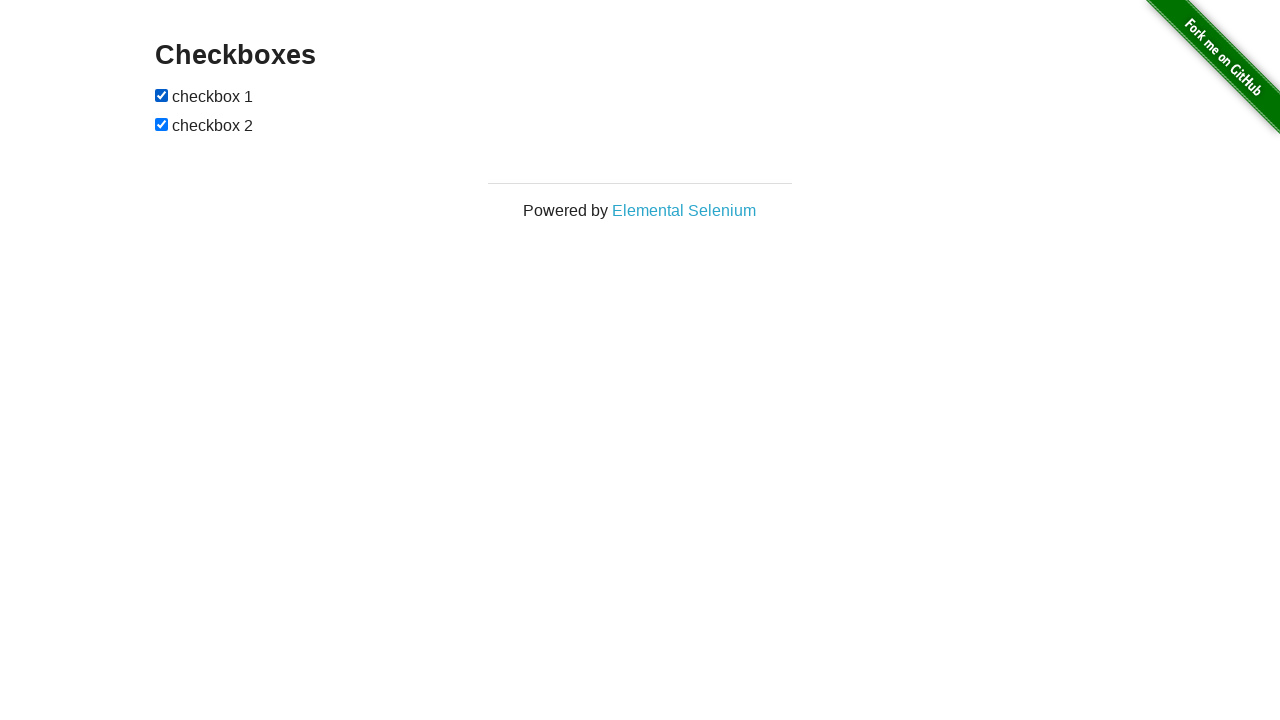

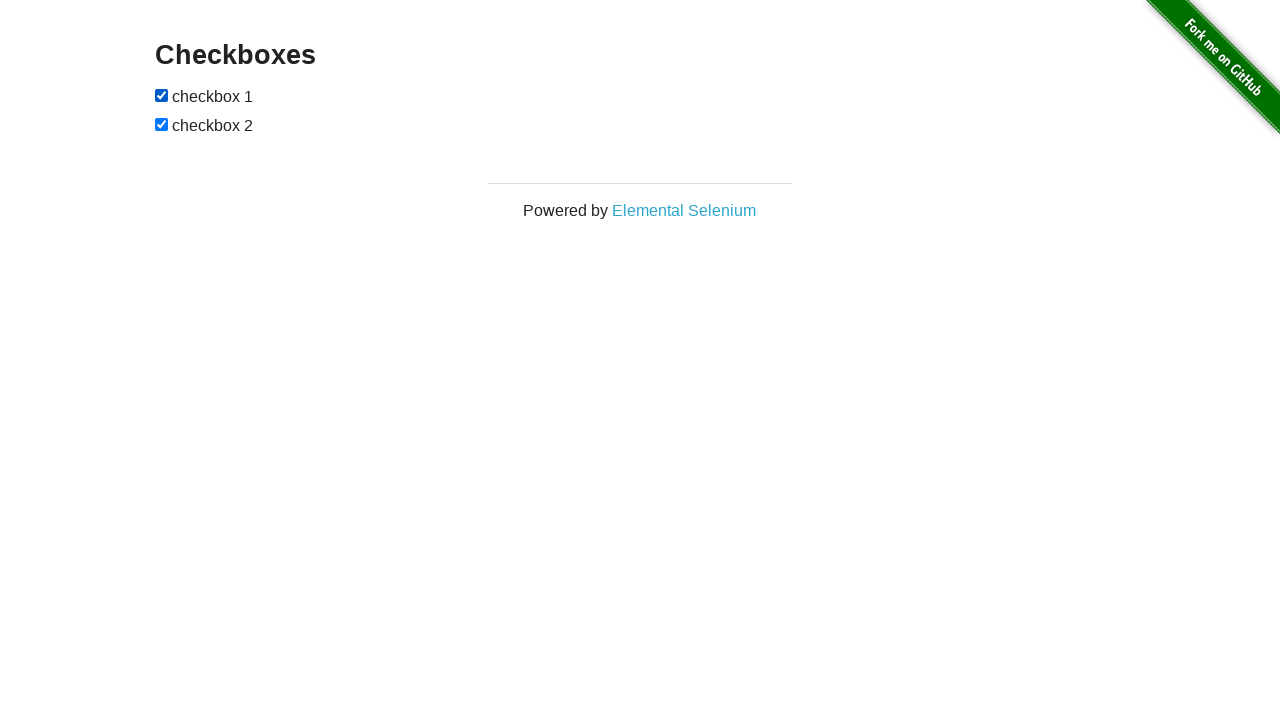